Tests the text input functionality on UI Testing Playground by entering a new button name, clicking the button to update it, and verifying the button text changes accordingly.

Starting URL: http://uitestingplayground.com/textinput

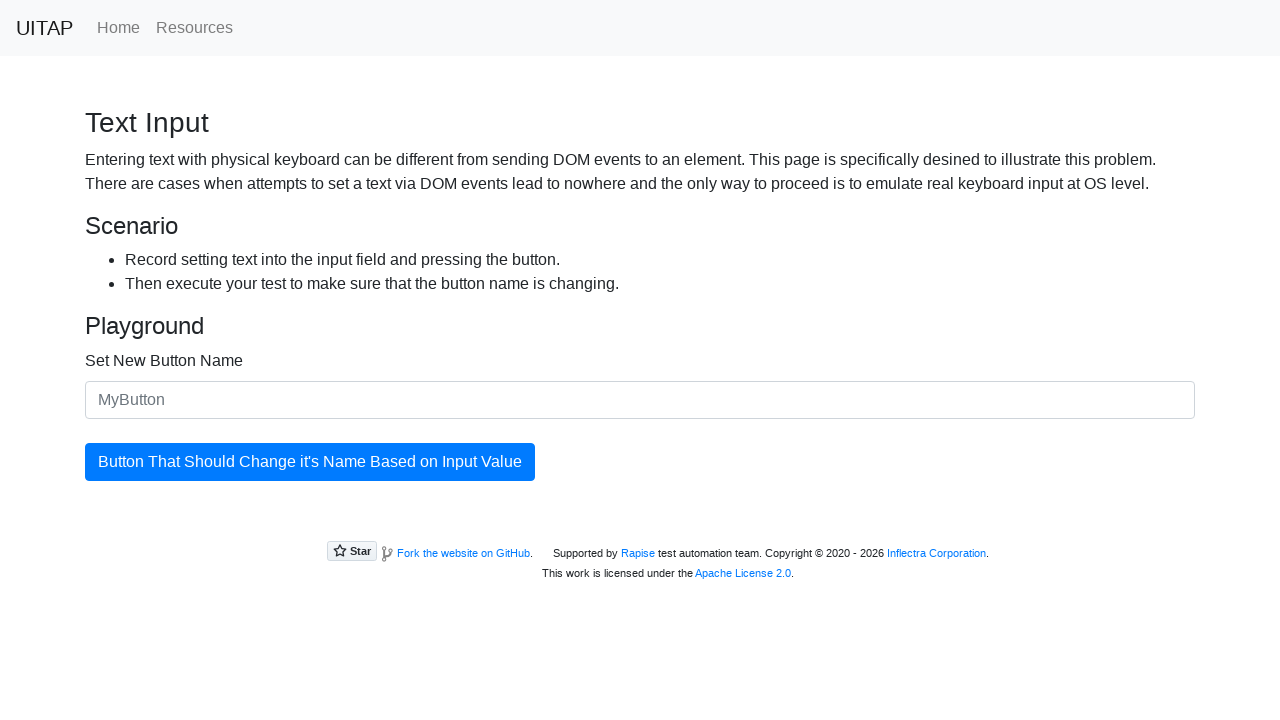

Entered 'SkyPro' as the new button name in text input field on #newButtonName
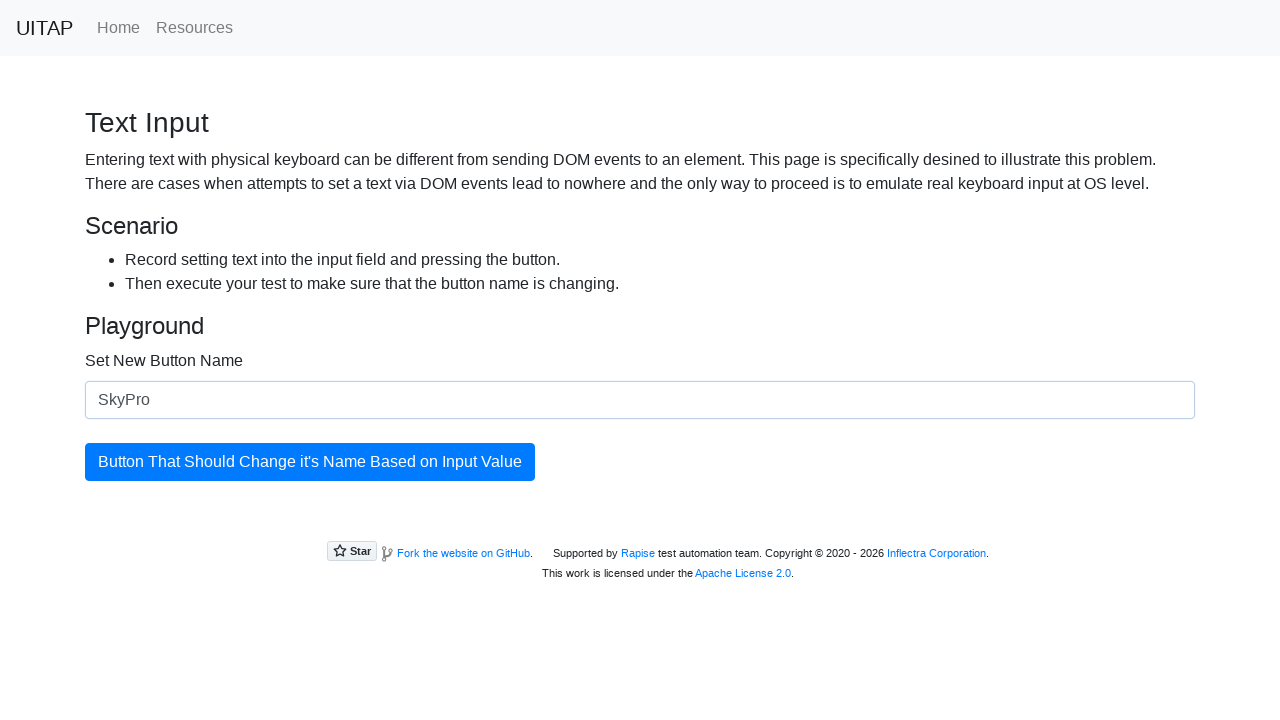

Clicked the update button to apply the new name at (310, 462) on #updatingButton
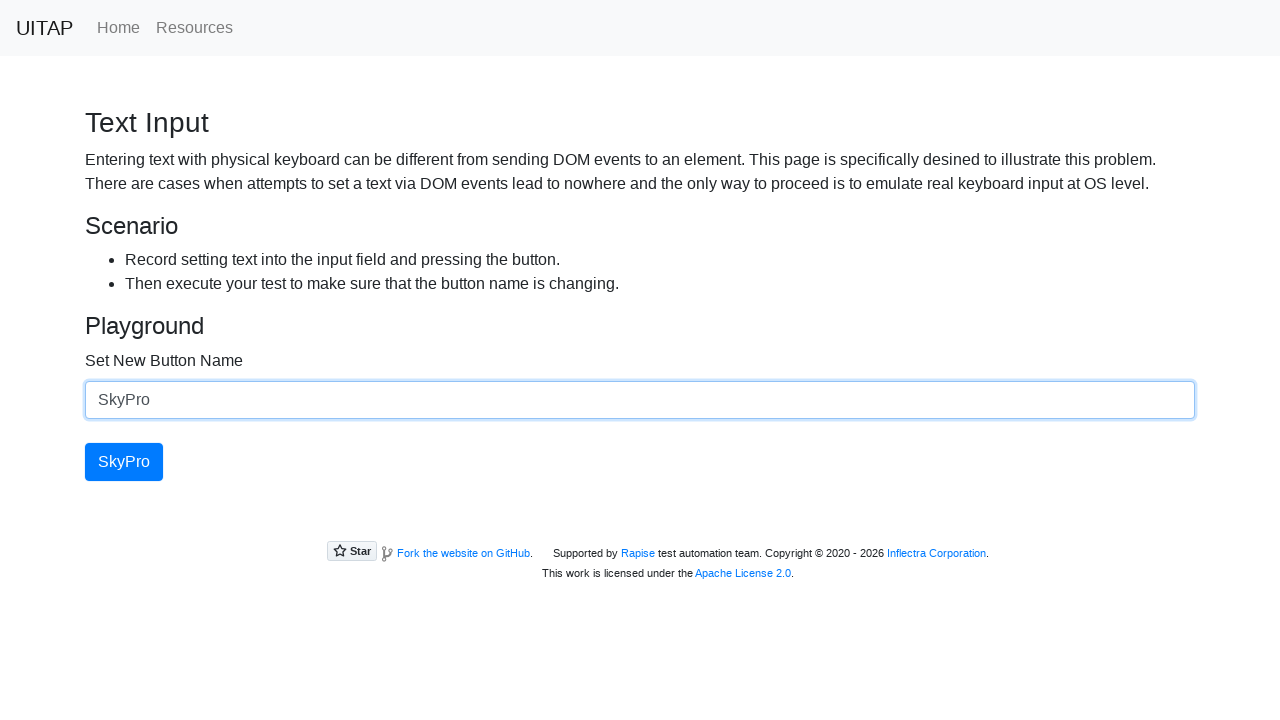

Verified button text was successfully updated to 'SkyPro'
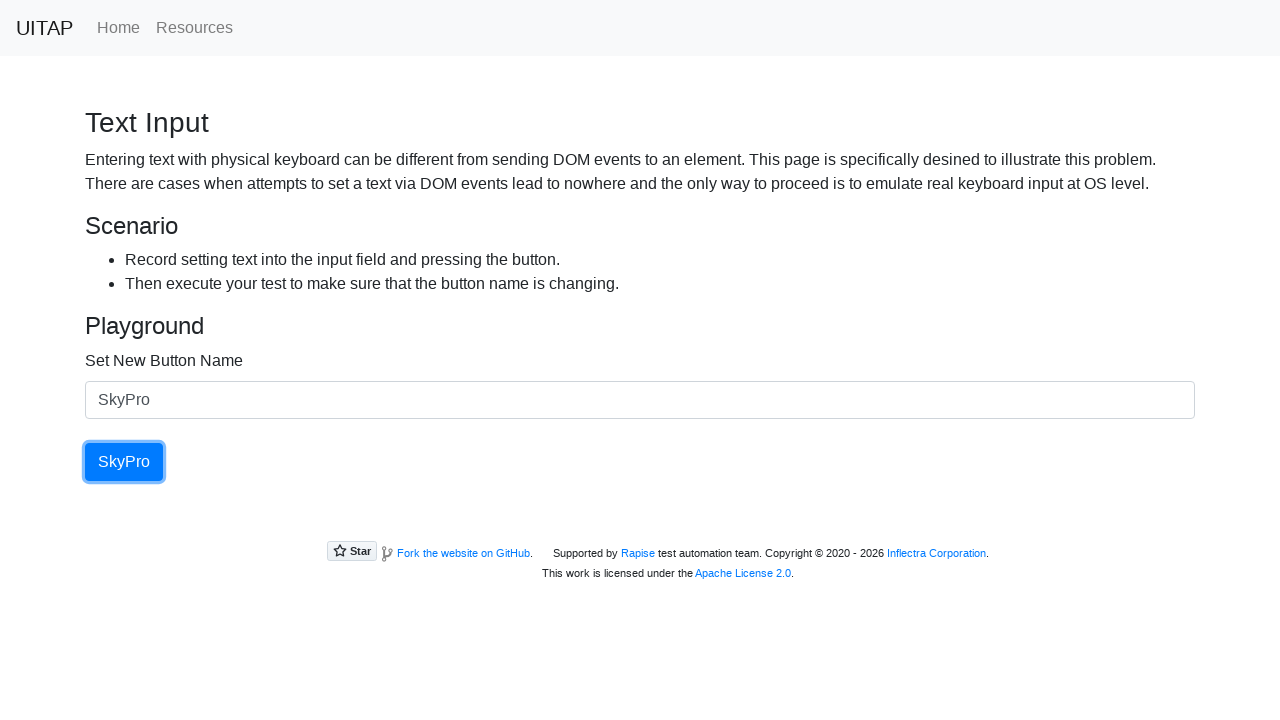

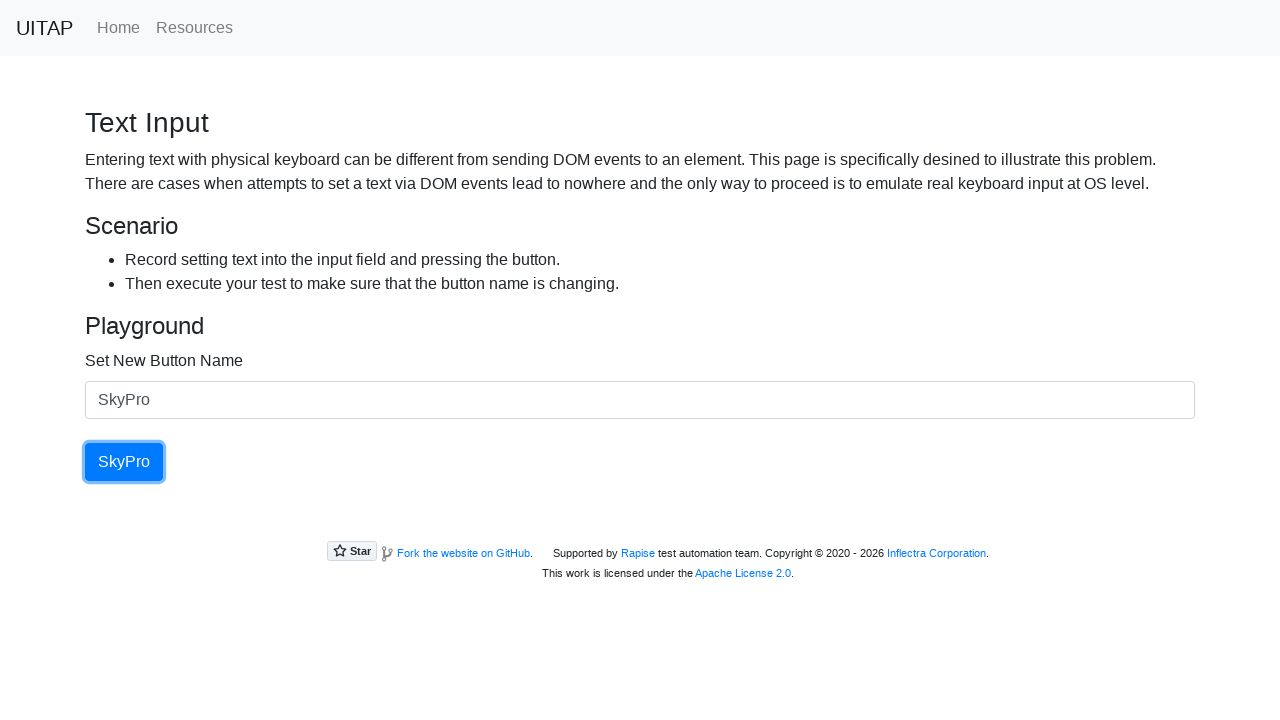